Tests filling and clearing text in username field on GitHub

Starting URL: https://github.com/

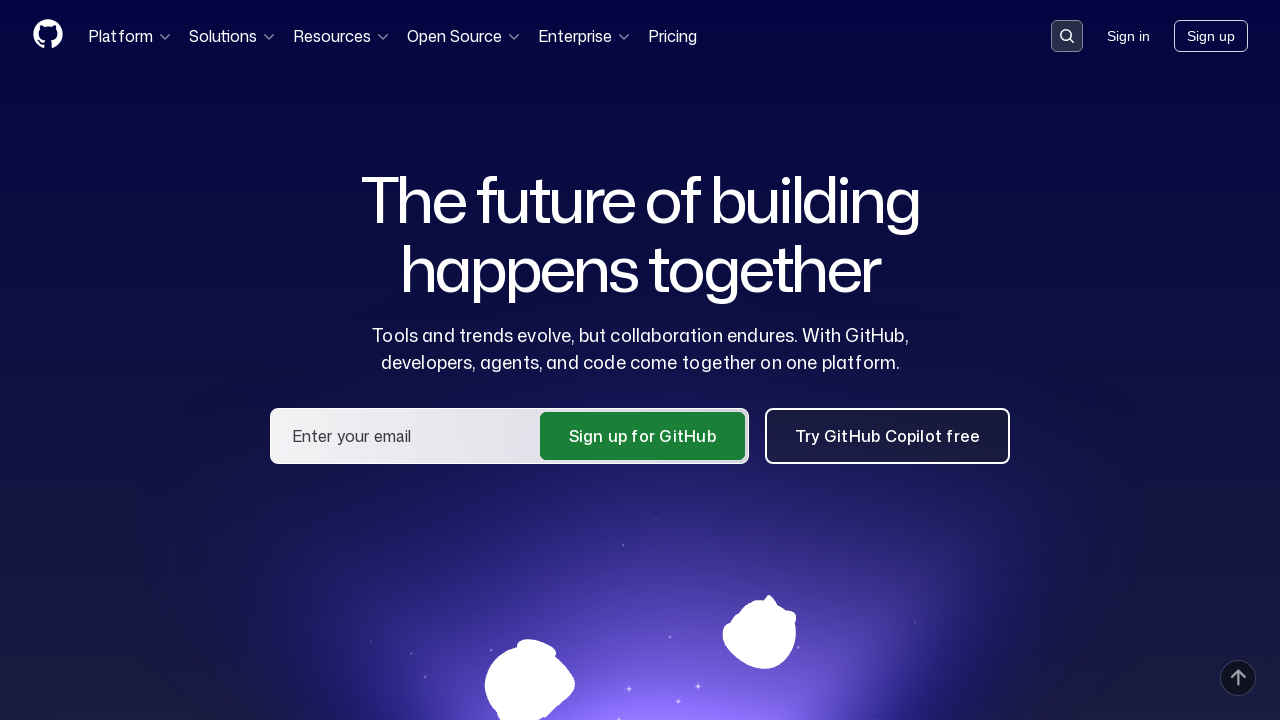

Set viewport size to 1920x1080
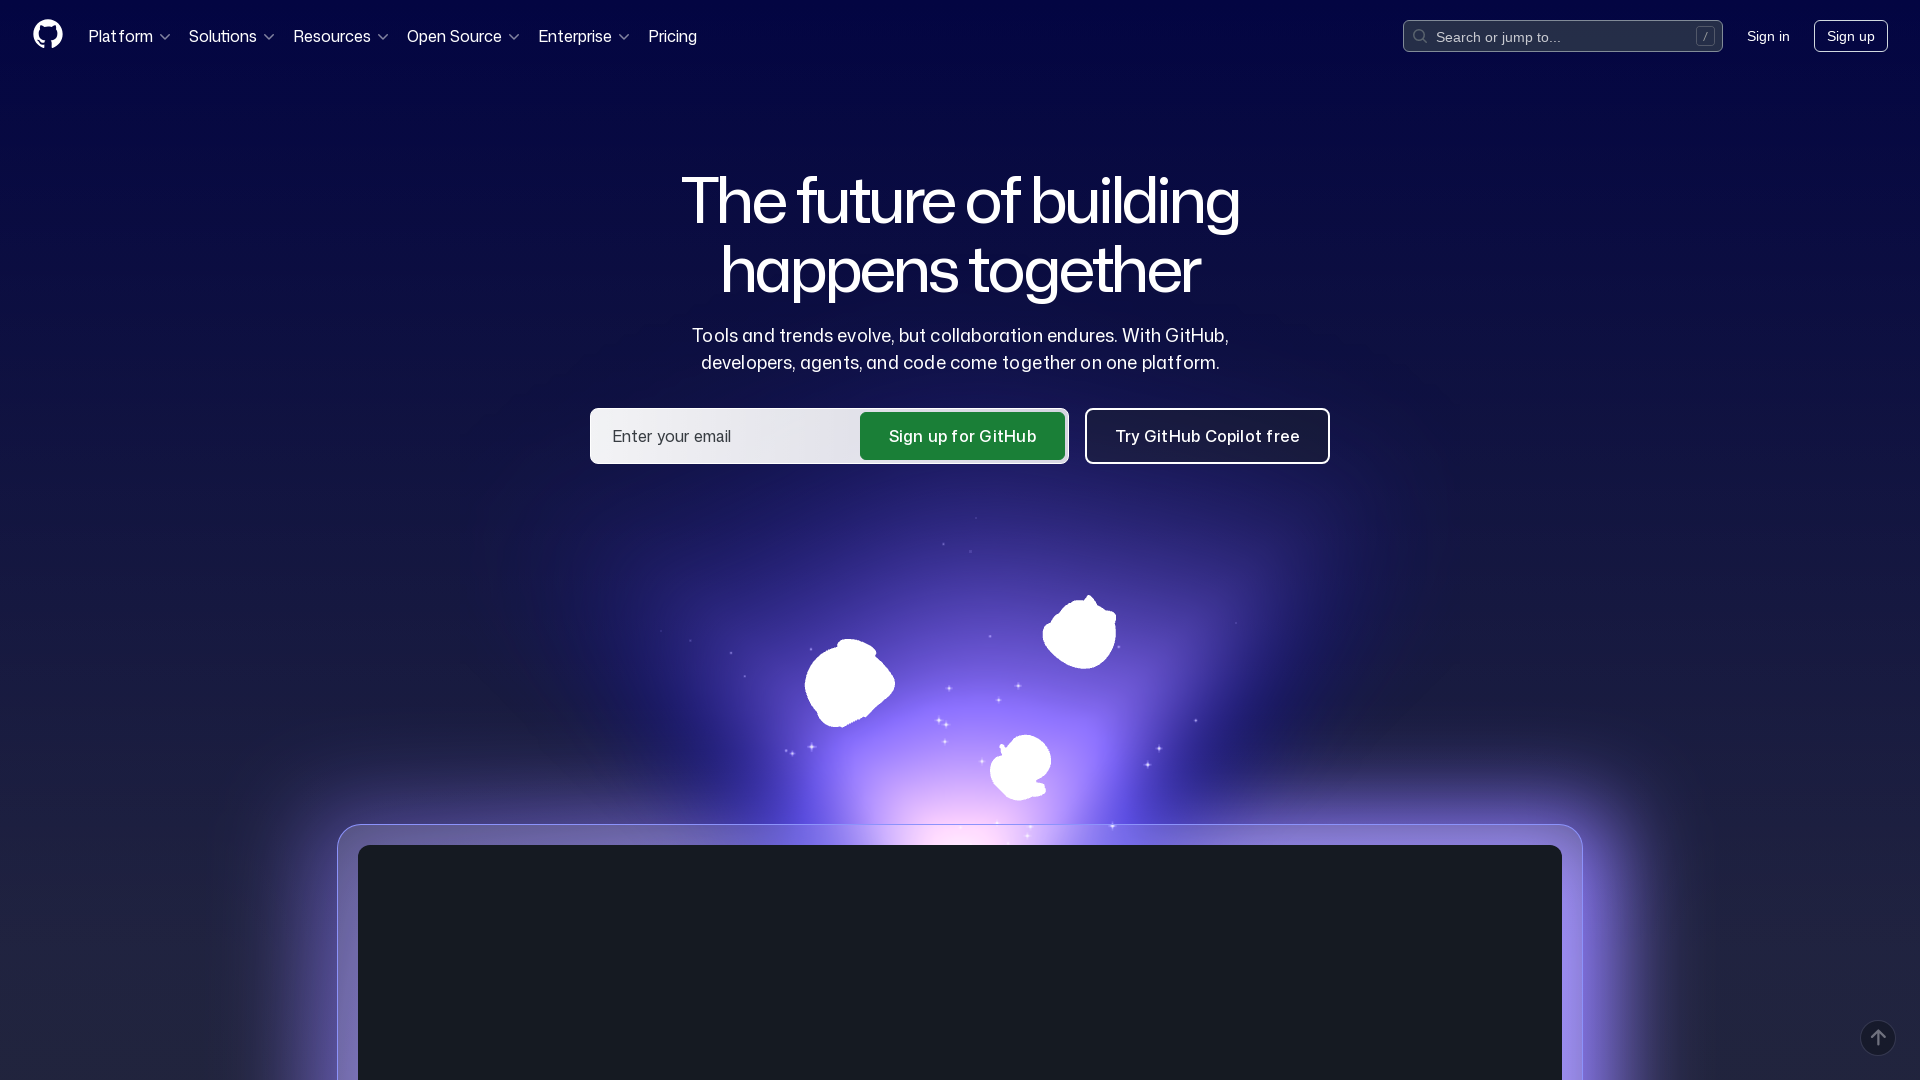

Located username field on GitHub login page
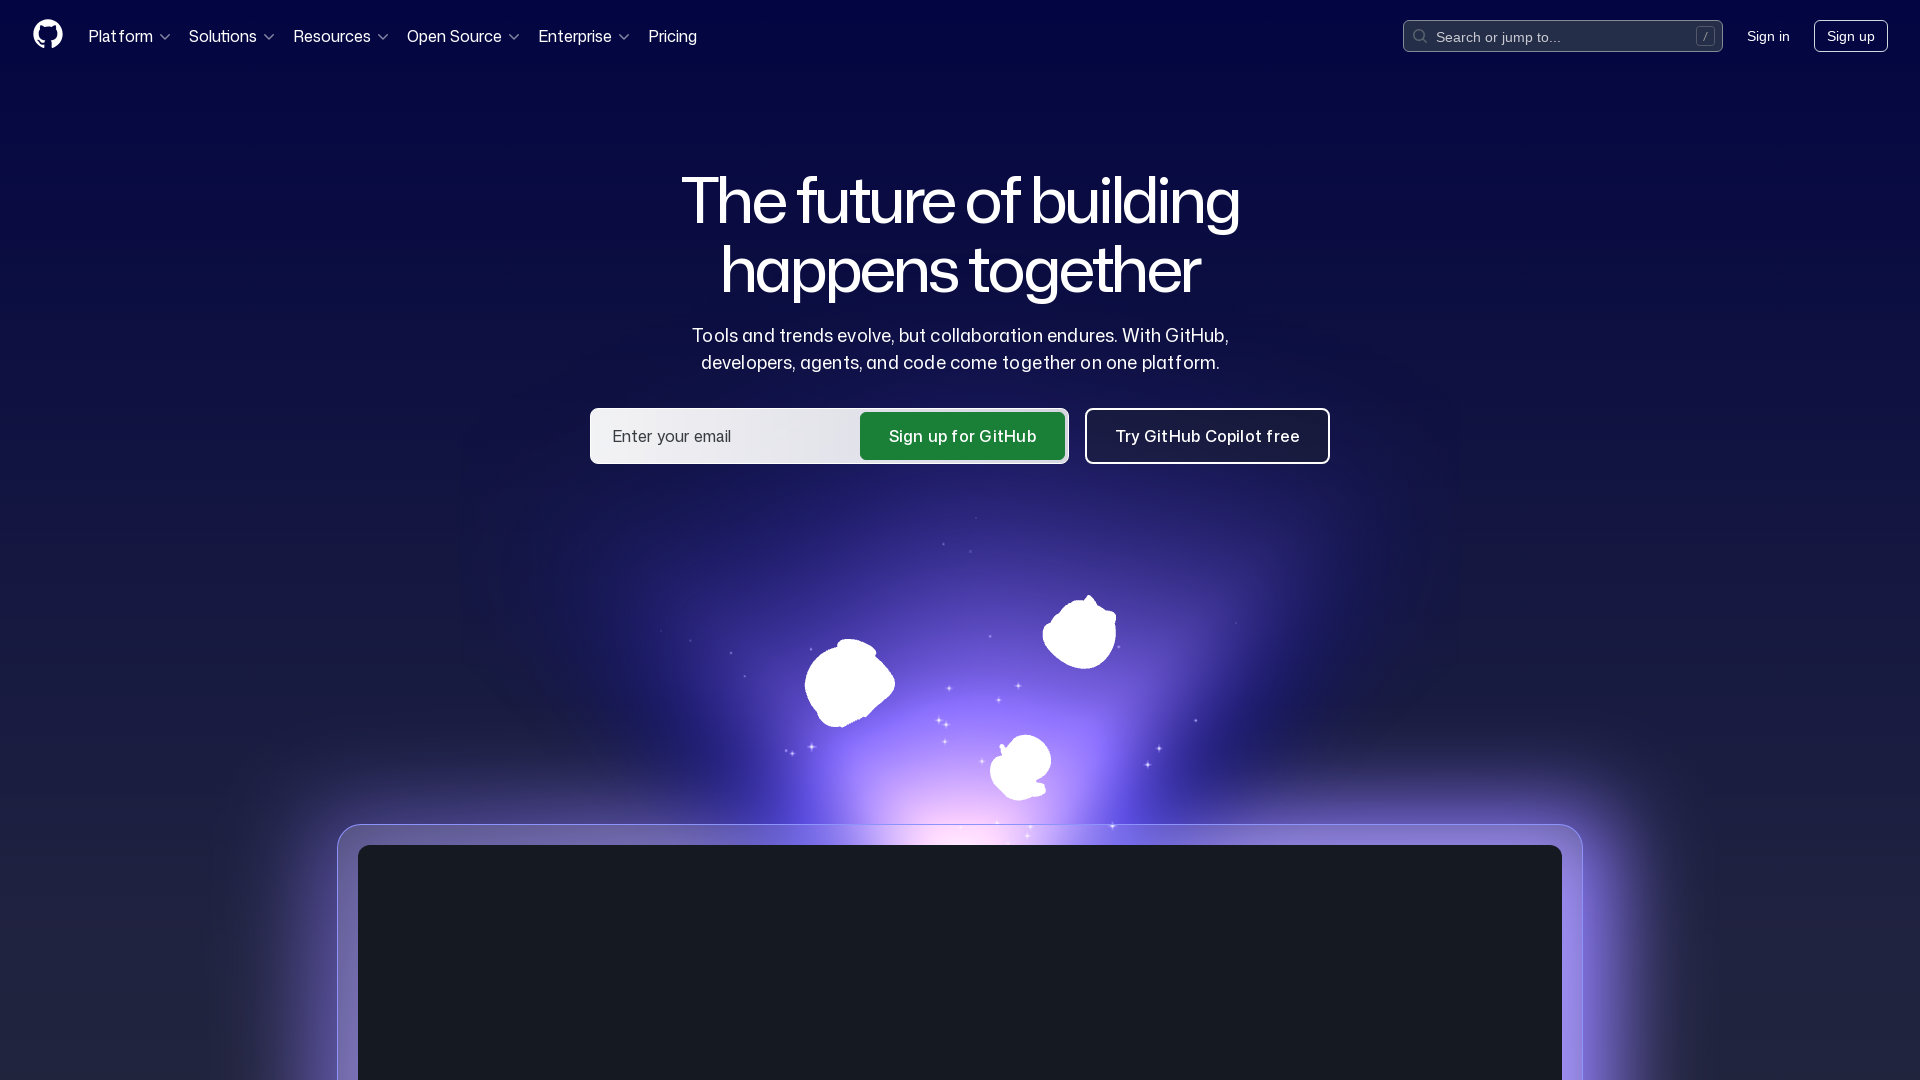

Exception occurred while testing username field functionality on input[name='user[login]'], input[name='login'], input#login_field >> nth=0
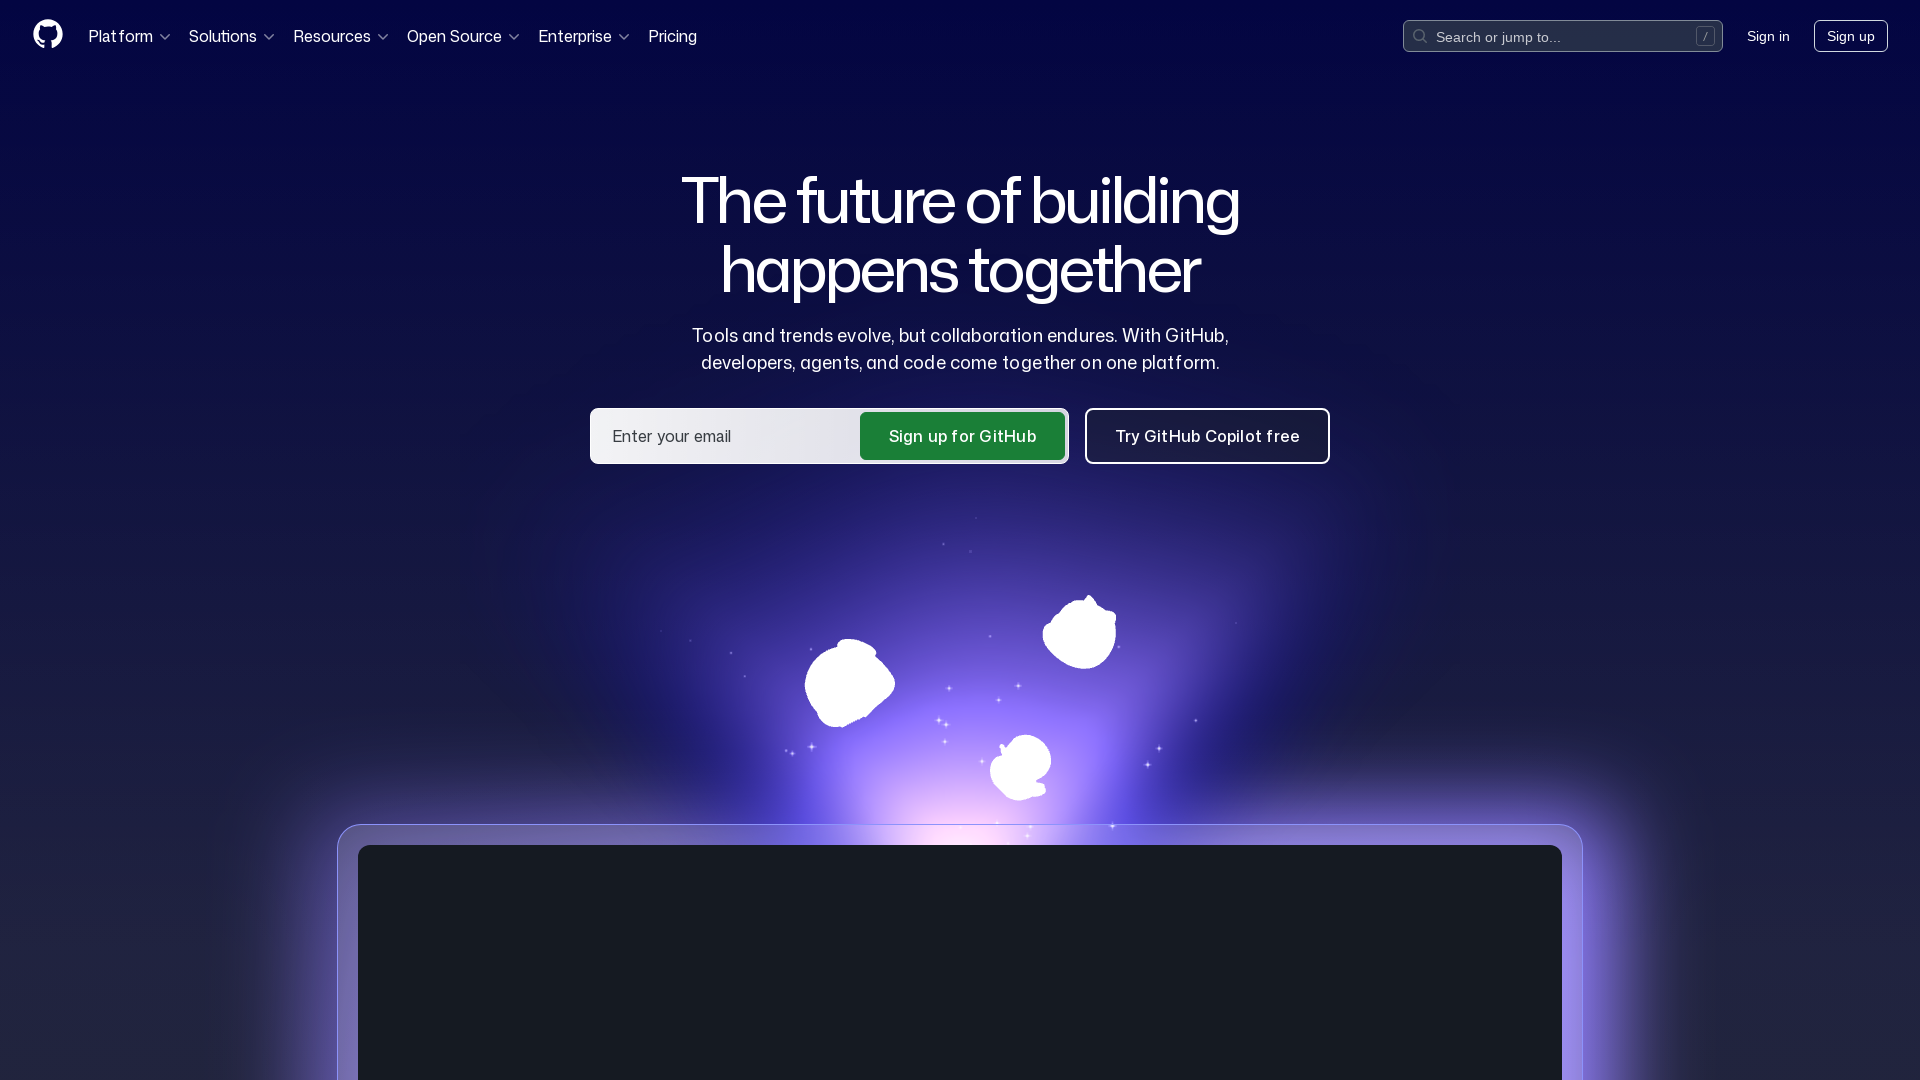

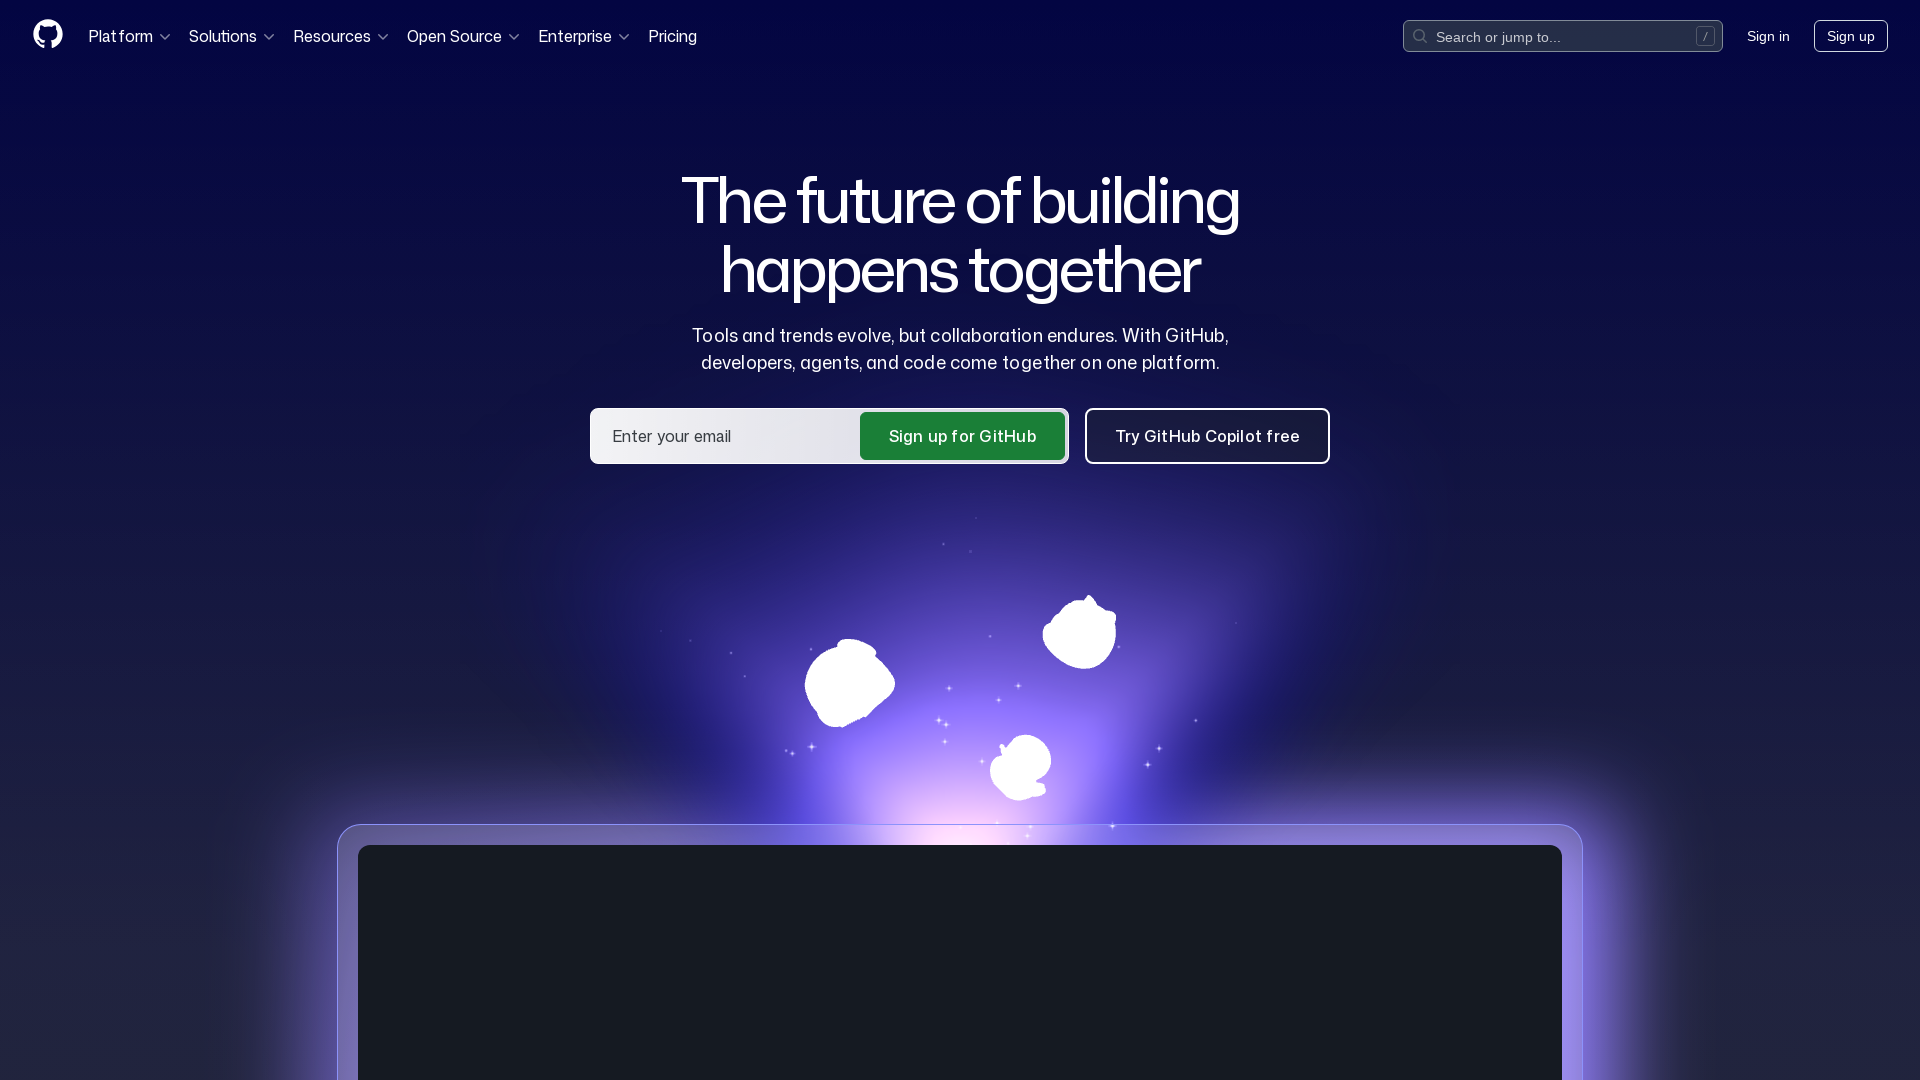